Tests W3Schools search functionality by searching for HTML Tutorial and verifying navigation

Starting URL: https://www.w3schools.com/

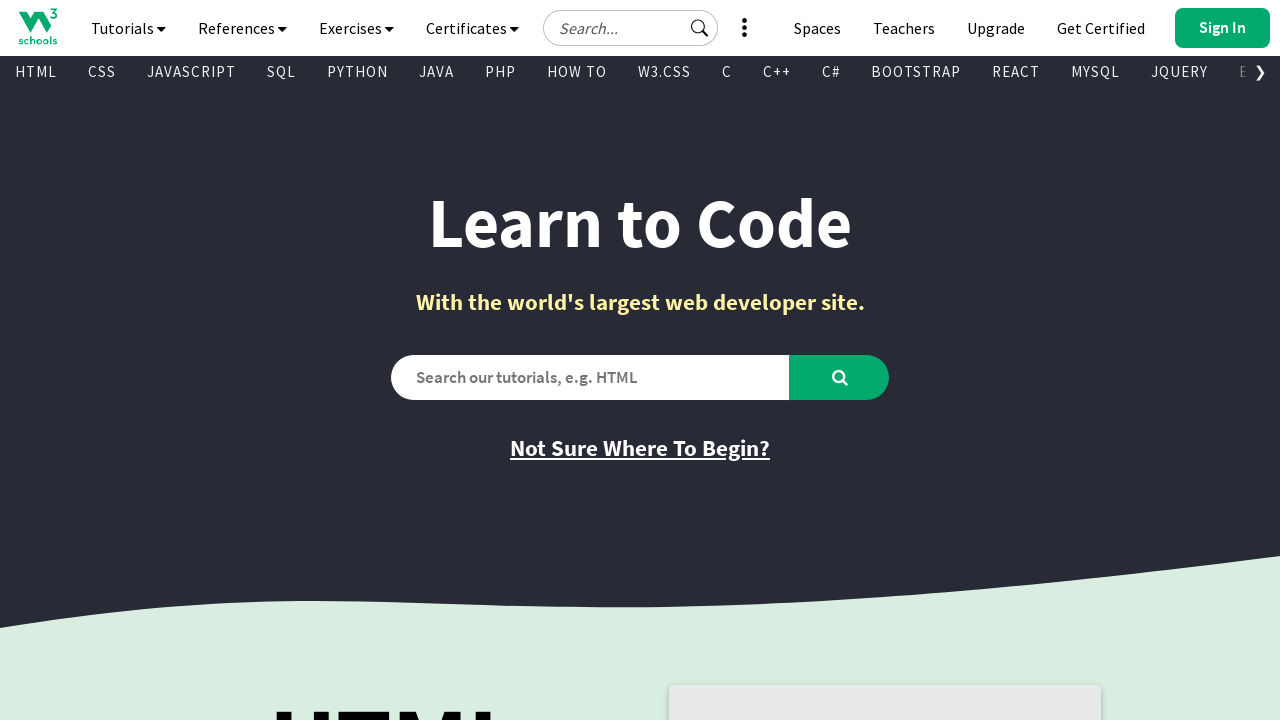

Verified initial page title is 'W3Schools Online Web Tutorials'
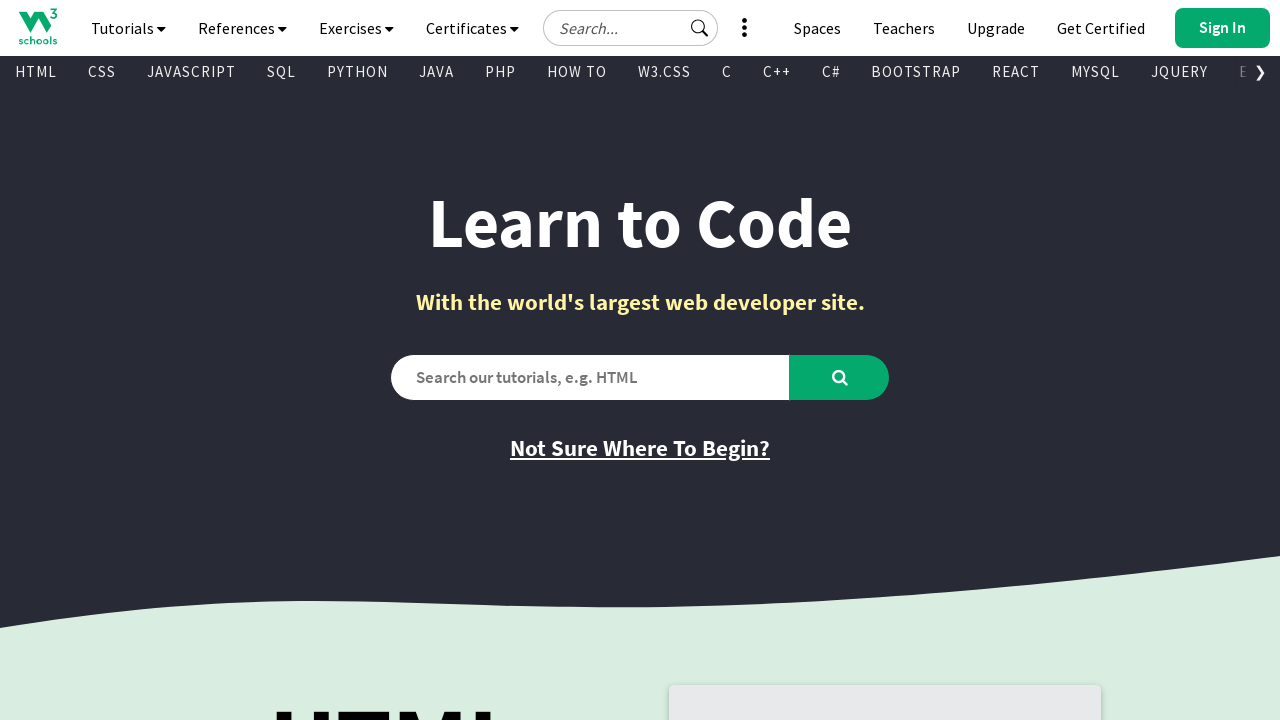

Filled search box with 'HTML Tutorial' on #search2
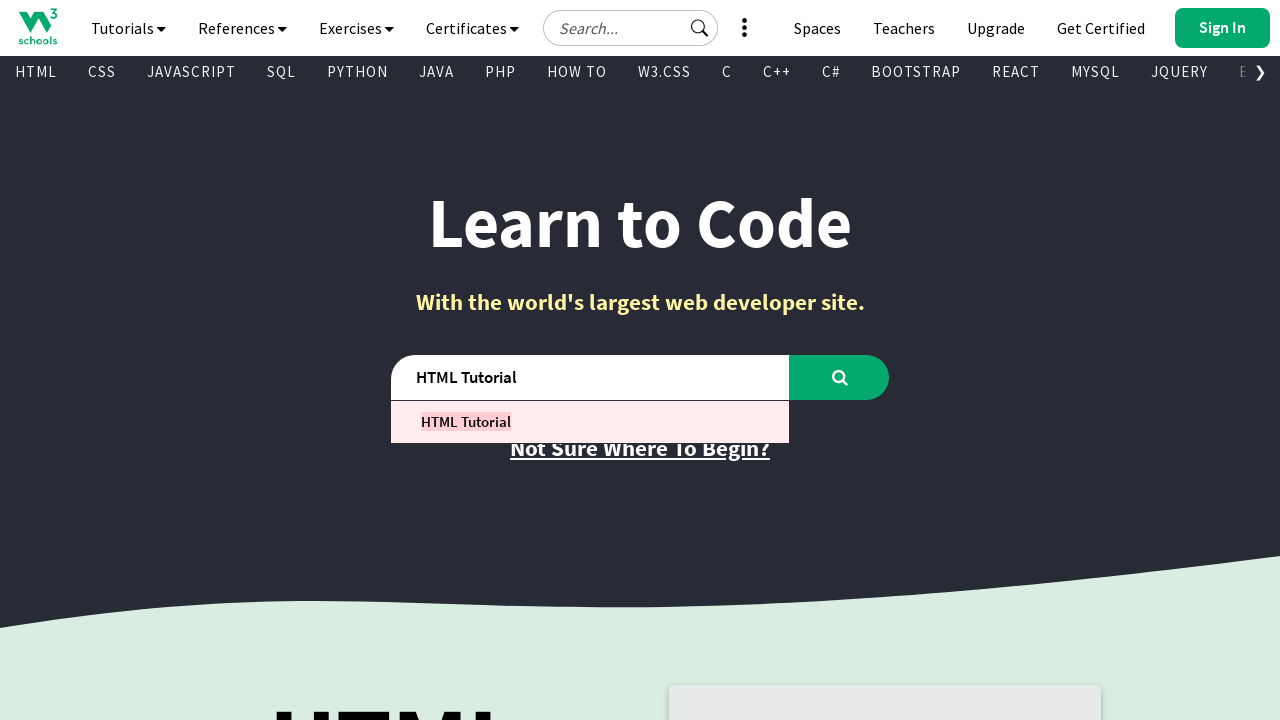

Clicked search button to search for HTML Tutorial at (840, 377) on #learntocode_searchbtn
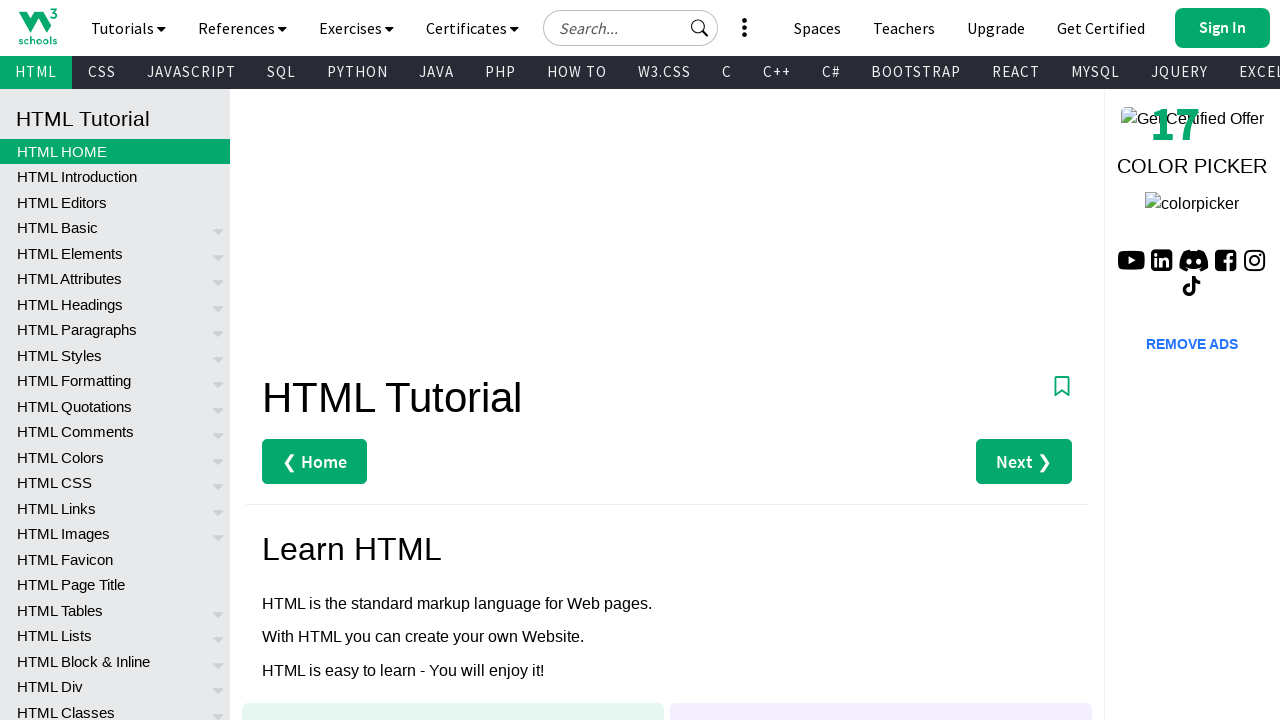

Page load completed after search navigation
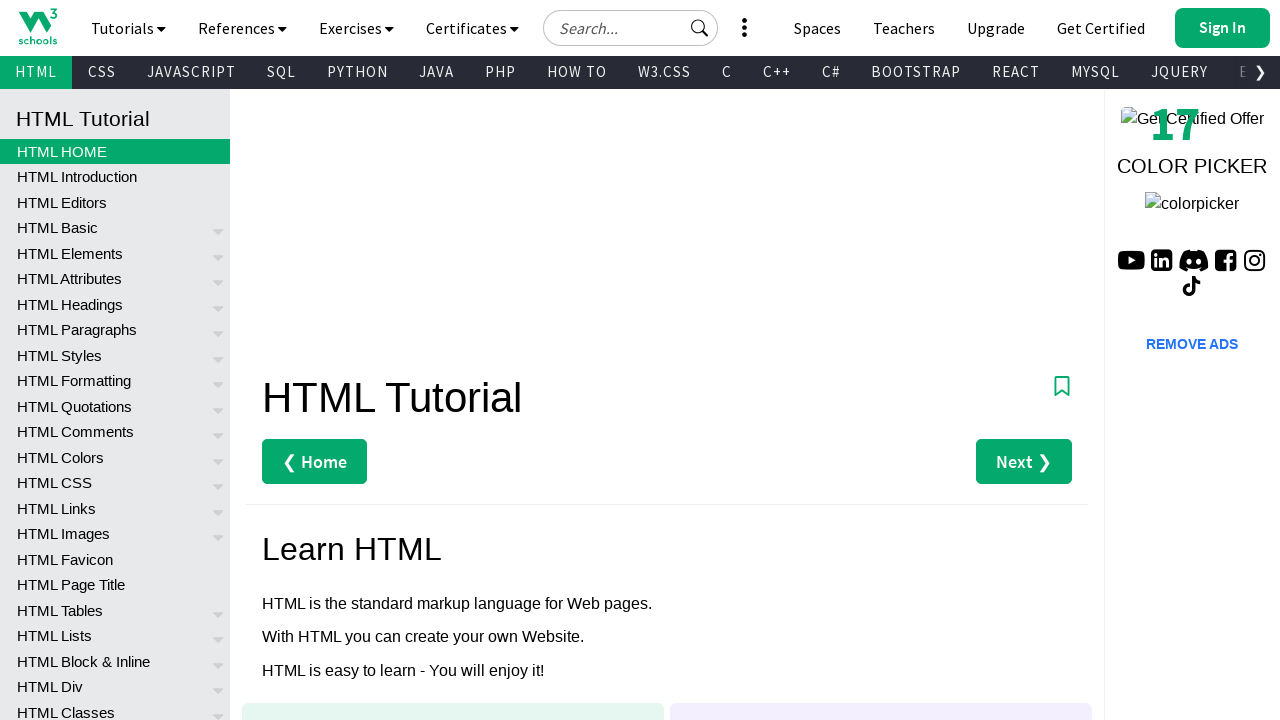

Verified page title changed to 'HTML Tutorial' after successful search
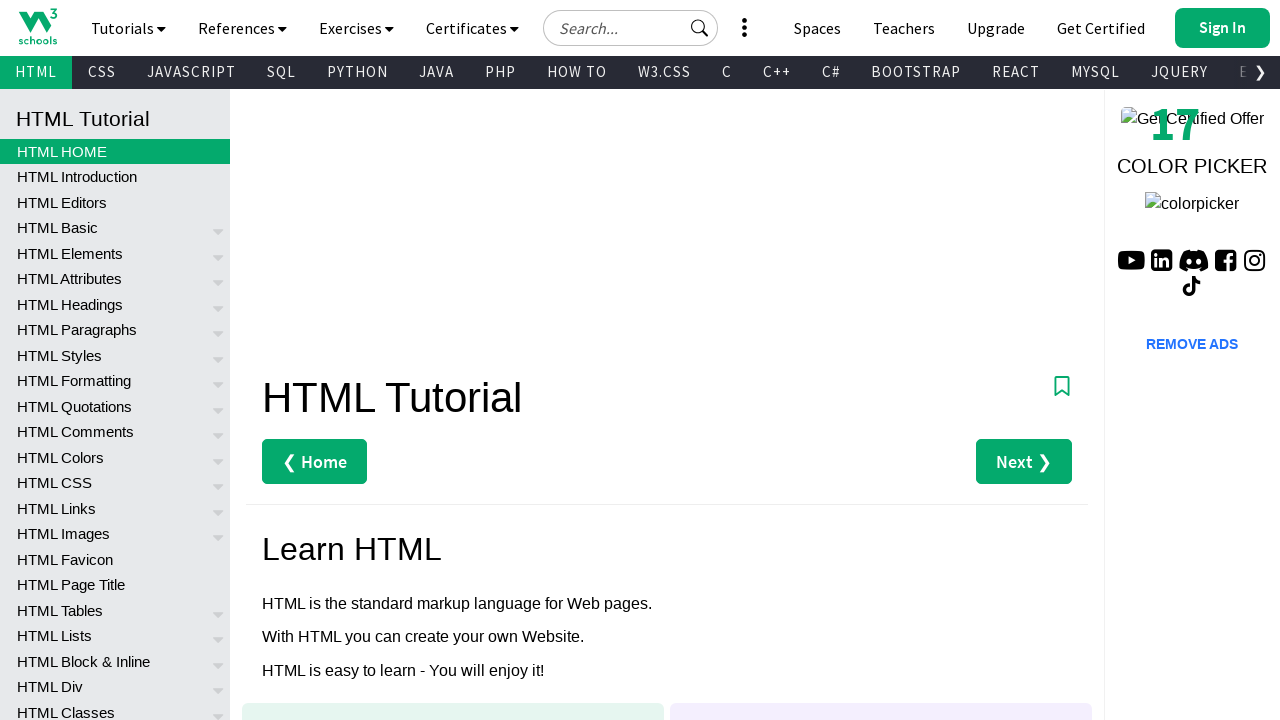

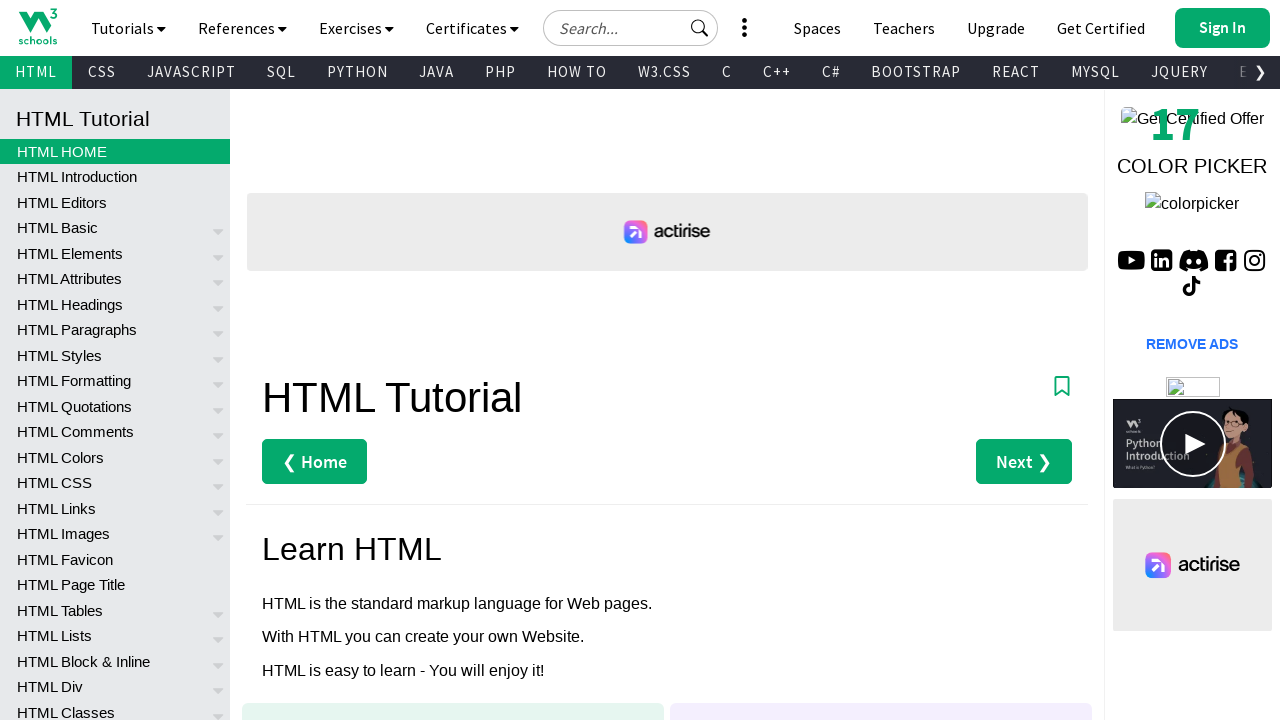